Tests JavaScript alert popup handling by clicking a button that triggers a JS alert and then dismissing the alert dialog

Starting URL: https://the-internet.herokuapp.com/javascript_alerts

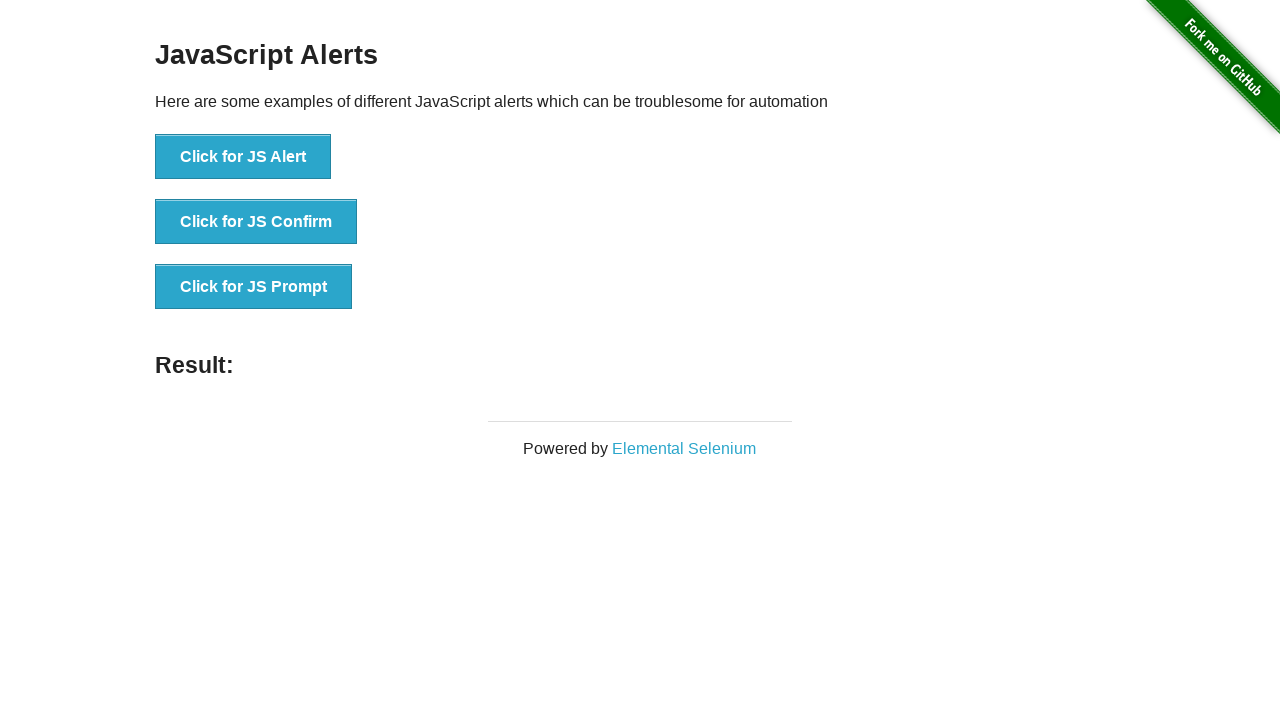

Set up dialog handler to automatically dismiss alerts
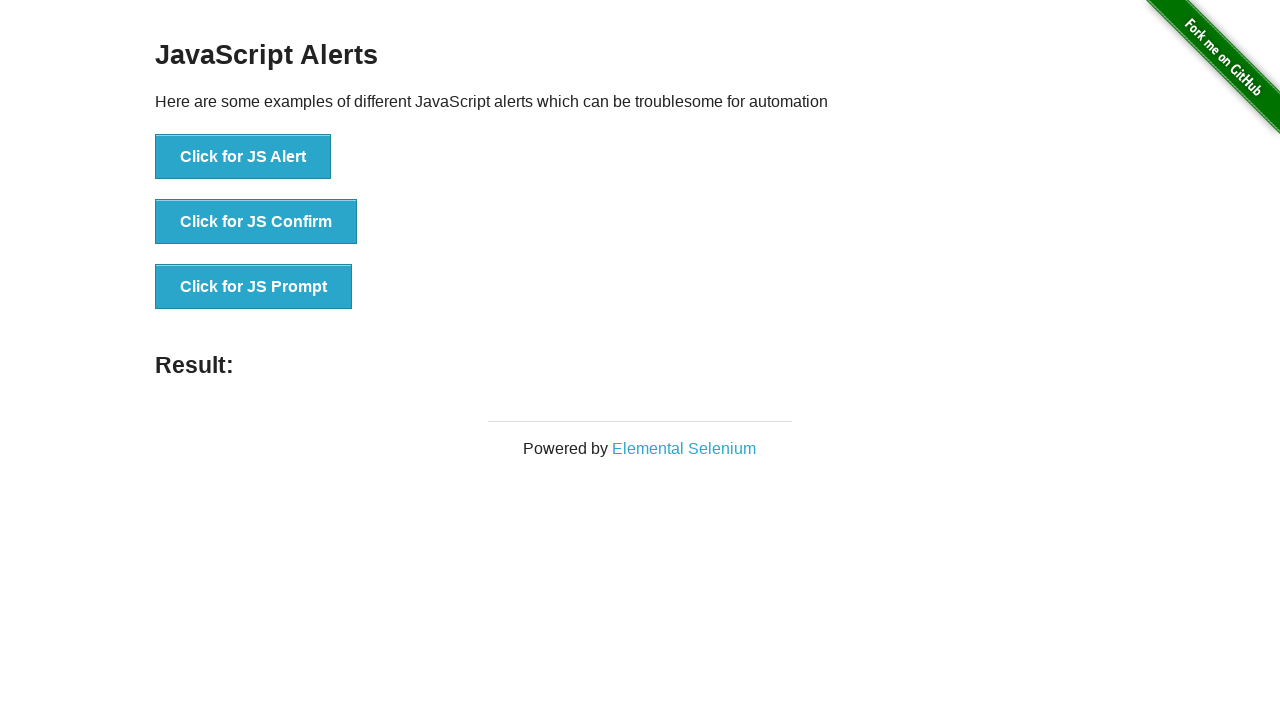

Clicked button to trigger JavaScript alert popup at (243, 157) on xpath=//button[text()='Click for JS Alert']
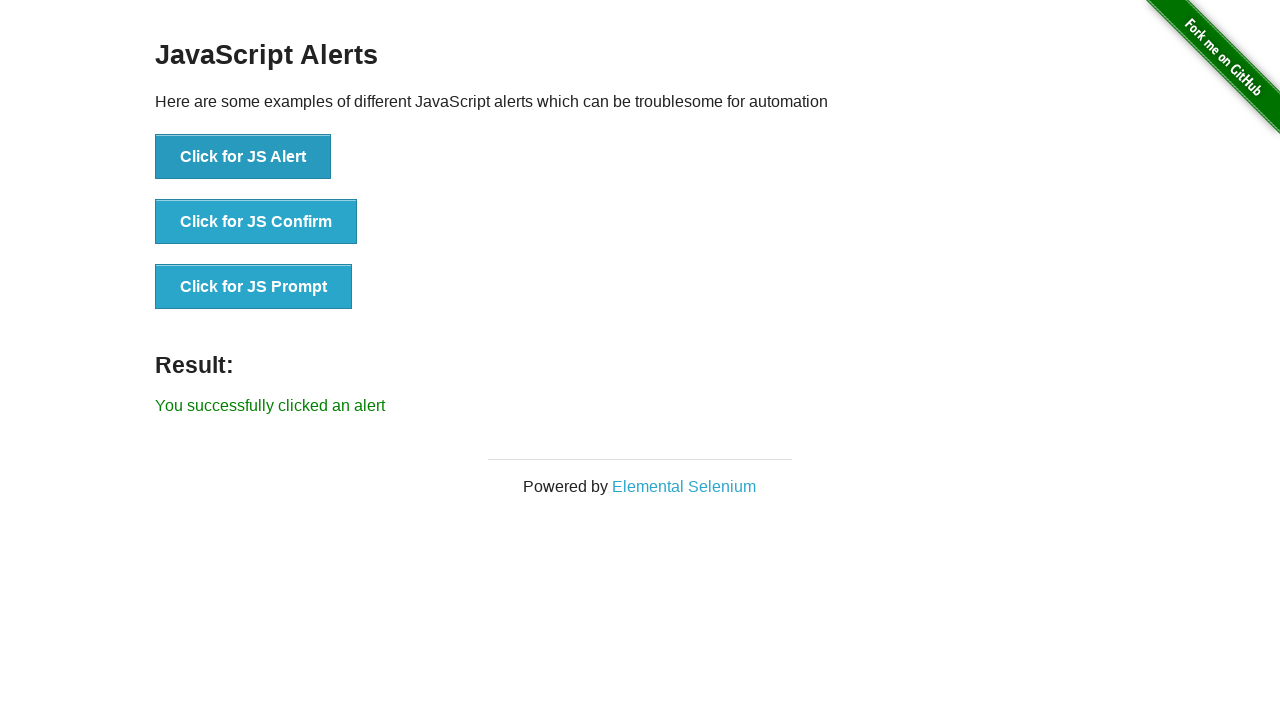

Waited for alert dialog to be dismissed
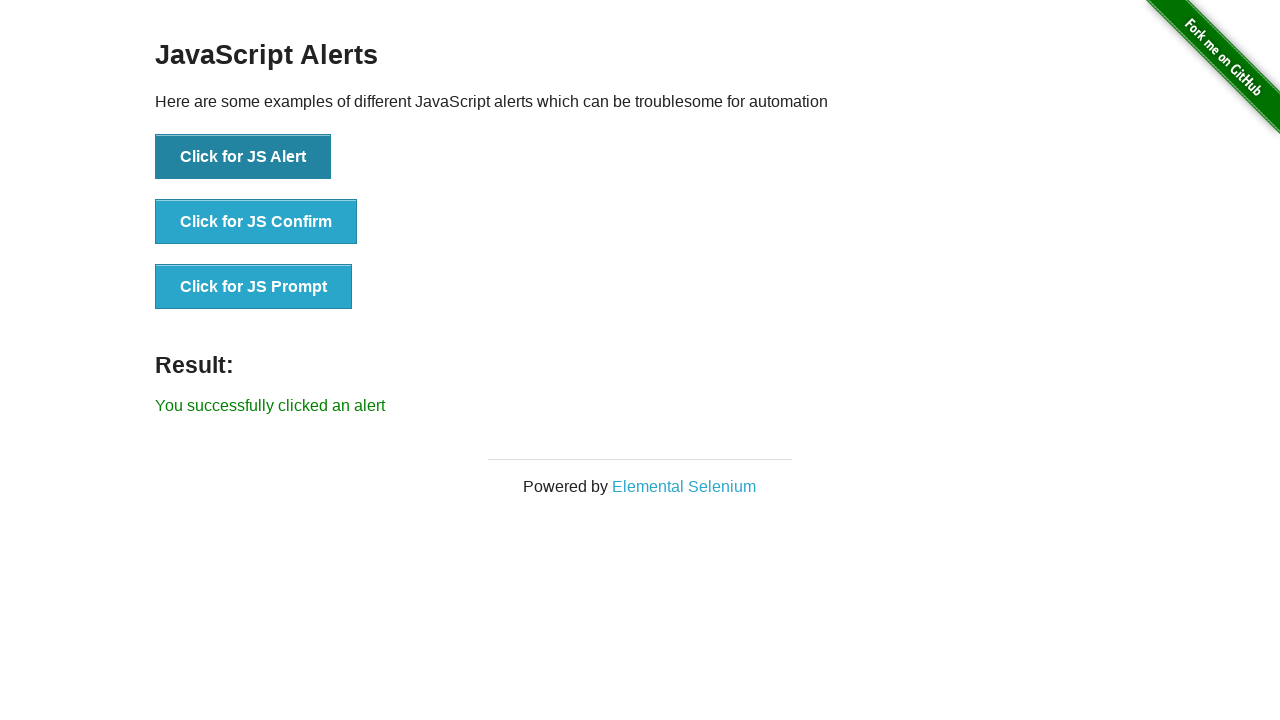

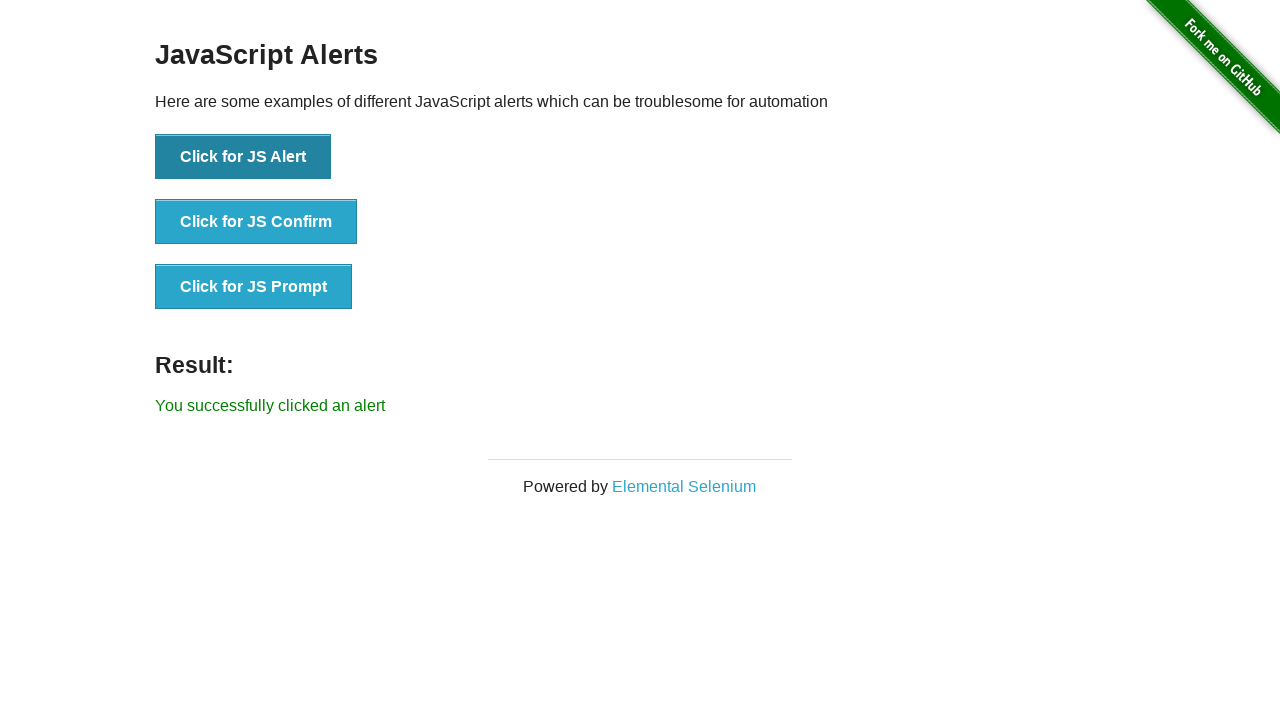